Tests that the Clear completed button is hidden when no items are completed

Starting URL: https://demo.playwright.dev/todomvc

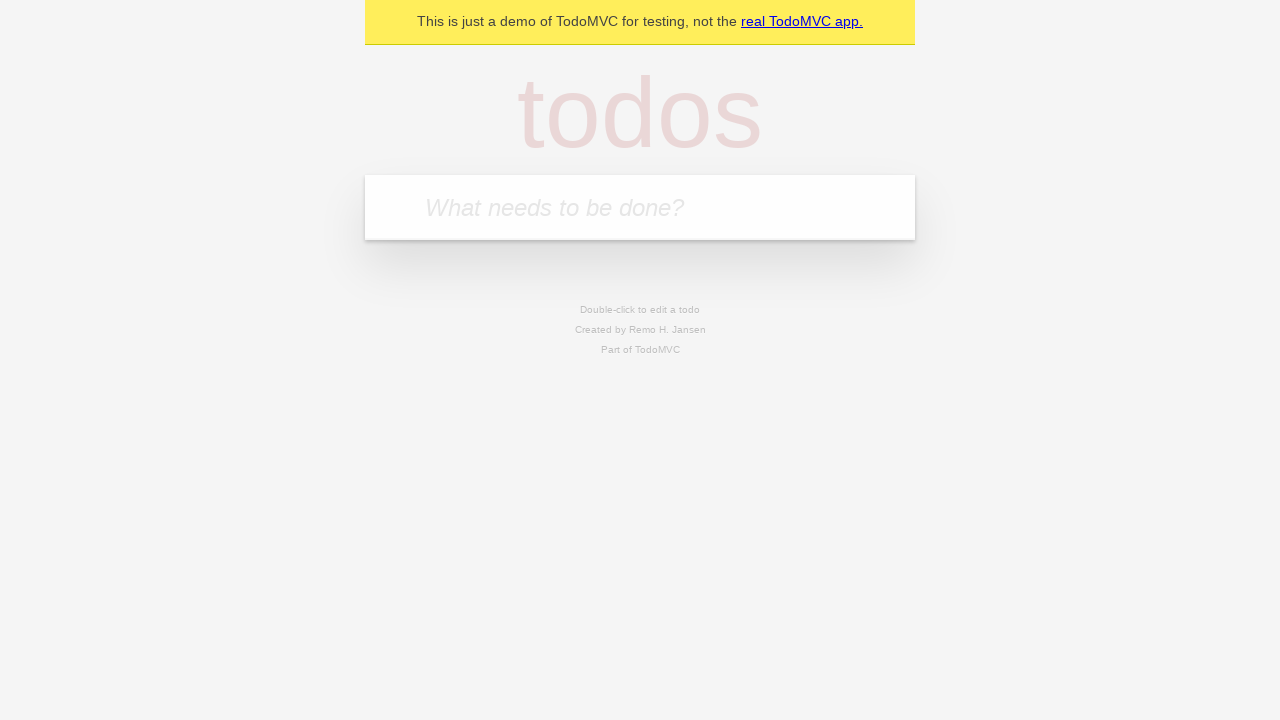

Filled todo input with 'buy some cheese' on internal:attr=[placeholder="What needs to be done?"i]
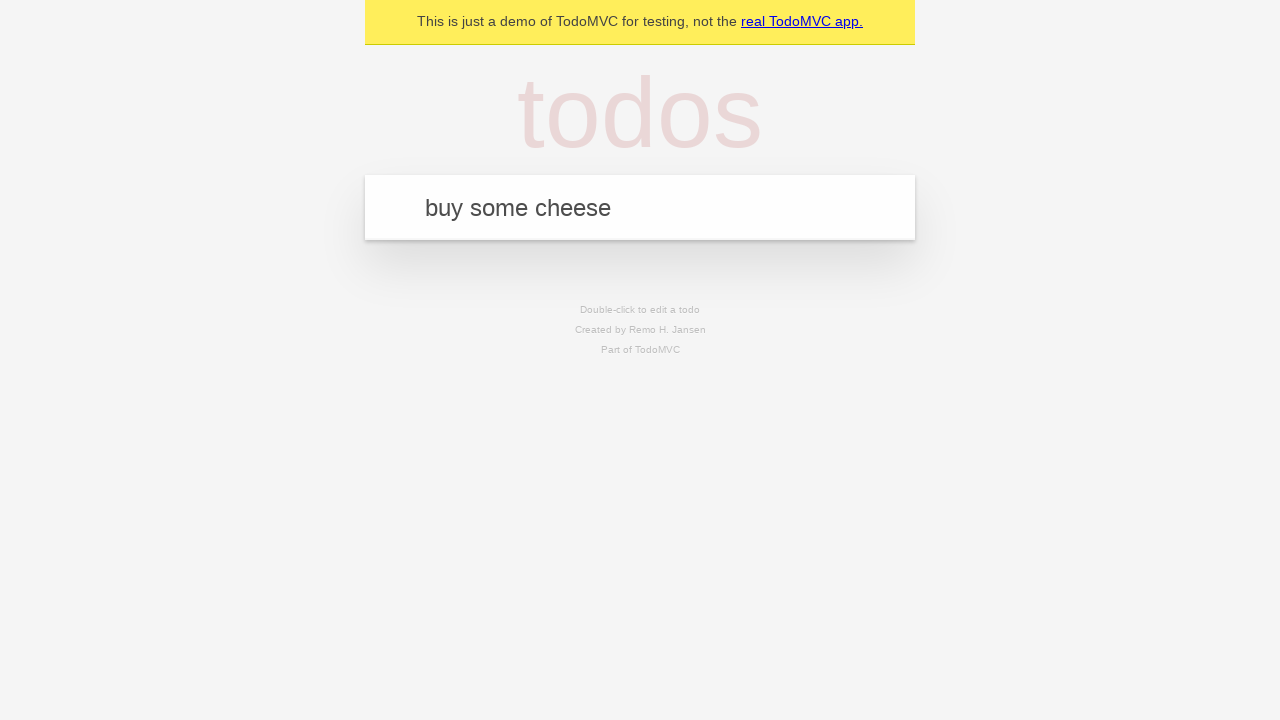

Pressed Enter to create first todo on internal:attr=[placeholder="What needs to be done?"i]
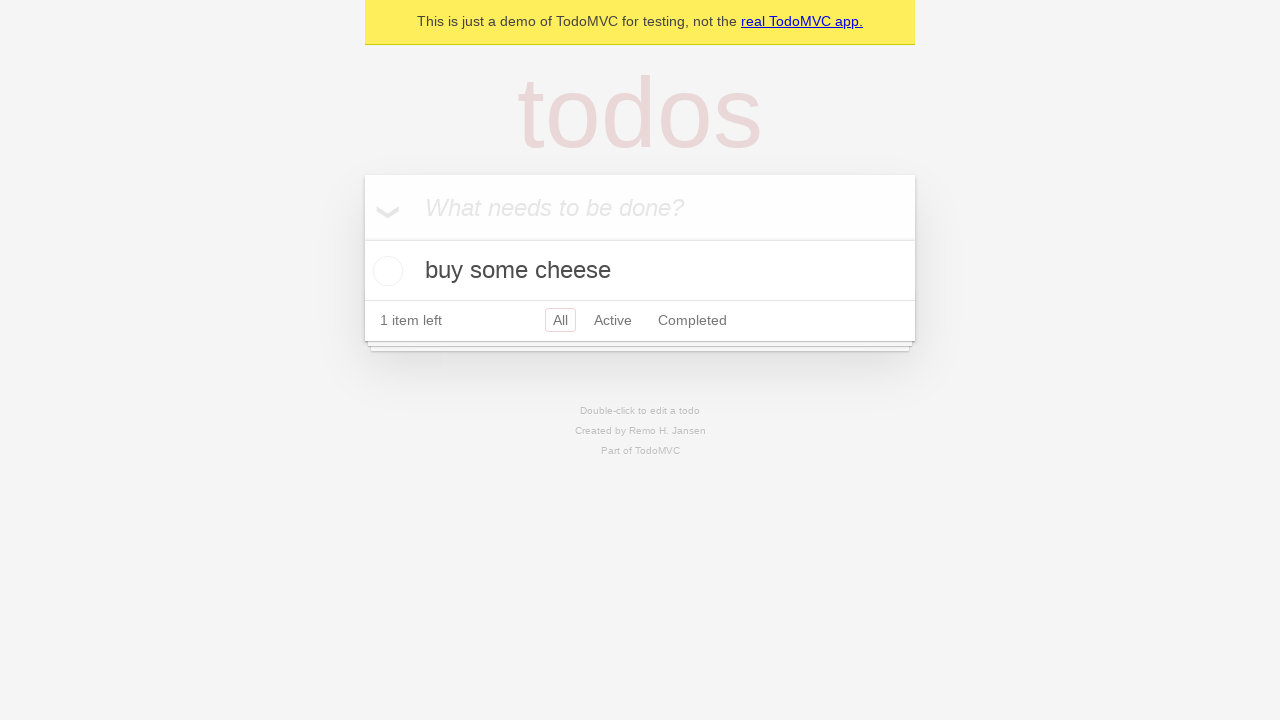

Filled todo input with 'feed the cat' on internal:attr=[placeholder="What needs to be done?"i]
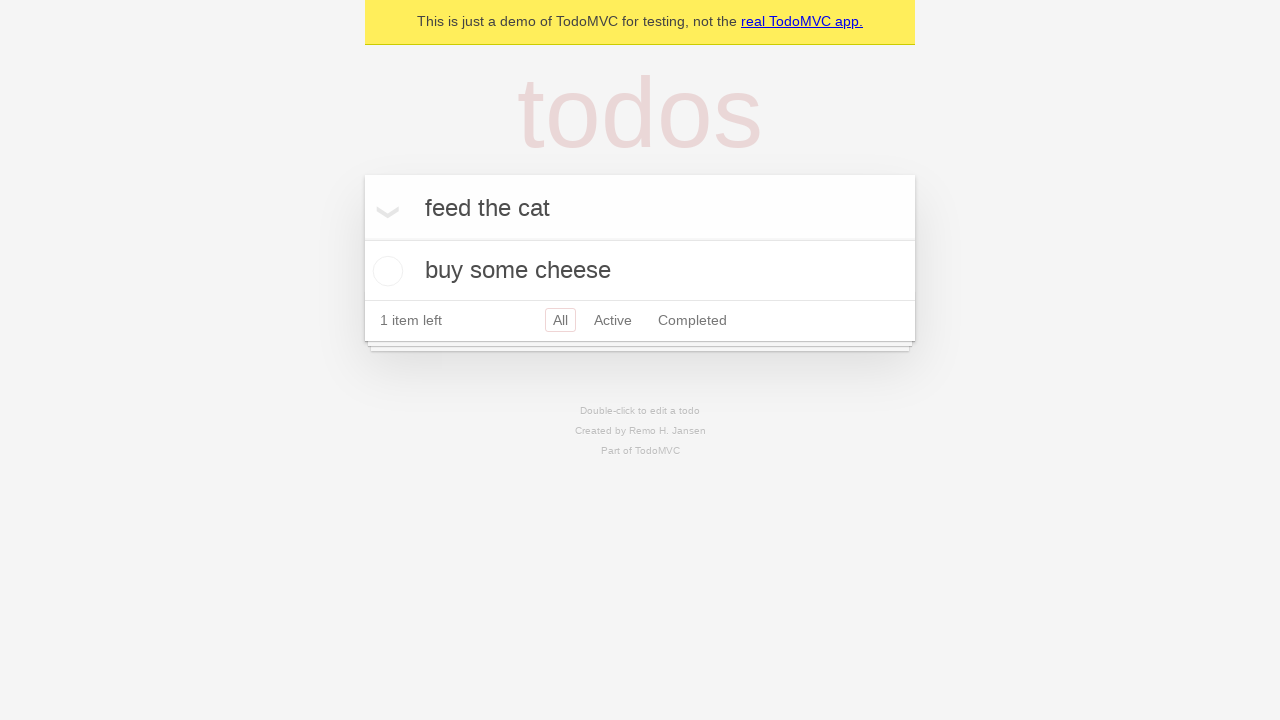

Pressed Enter to create second todo on internal:attr=[placeholder="What needs to be done?"i]
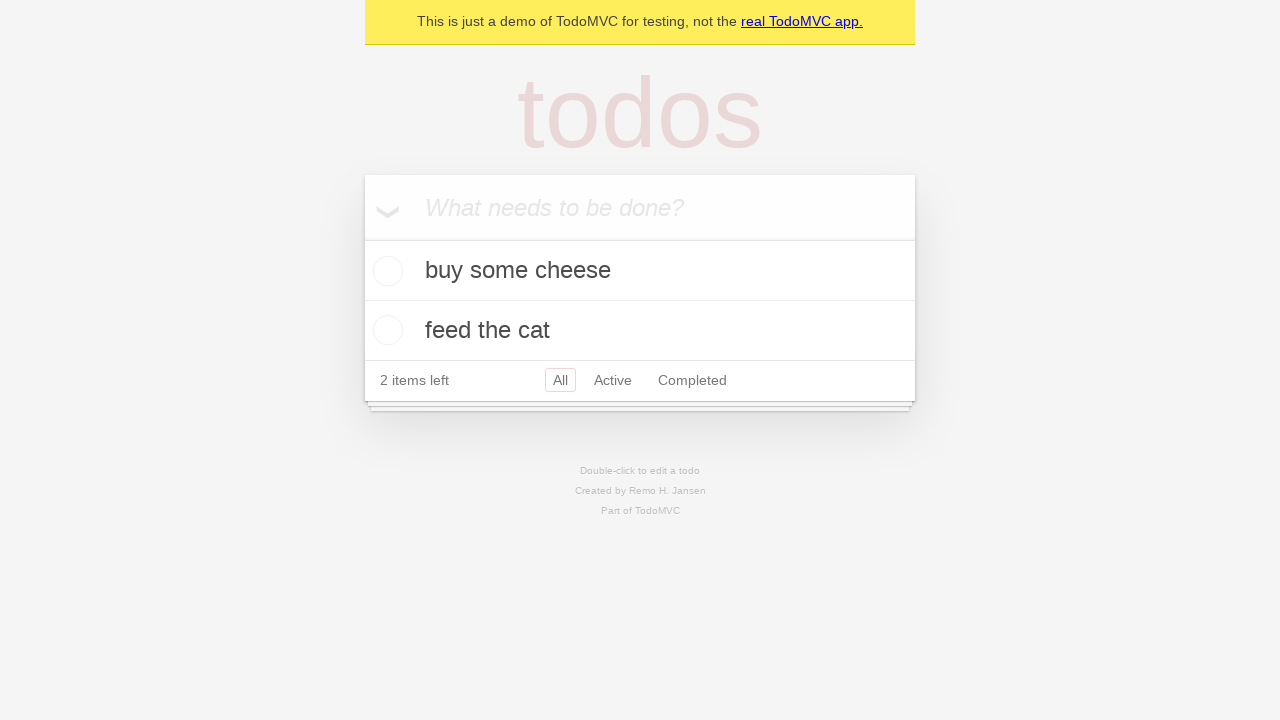

Filled todo input with 'book a doctors appointment' on internal:attr=[placeholder="What needs to be done?"i]
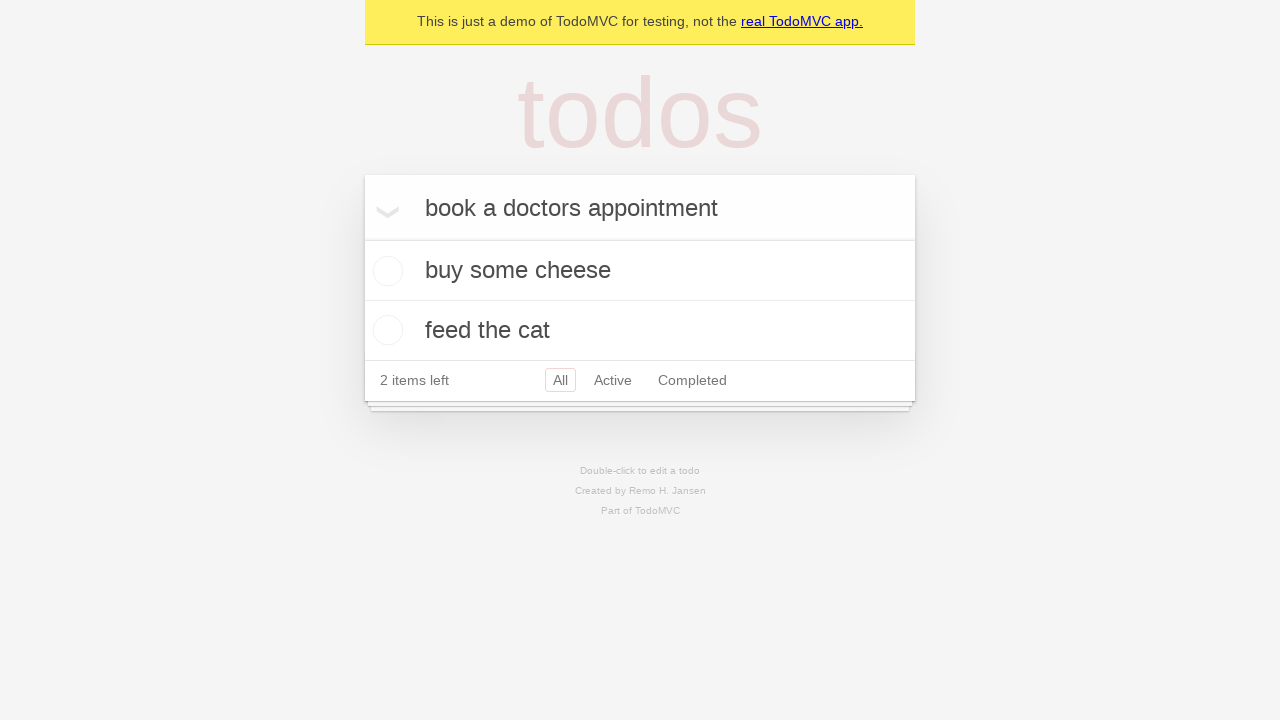

Pressed Enter to create third todo on internal:attr=[placeholder="What needs to be done?"i]
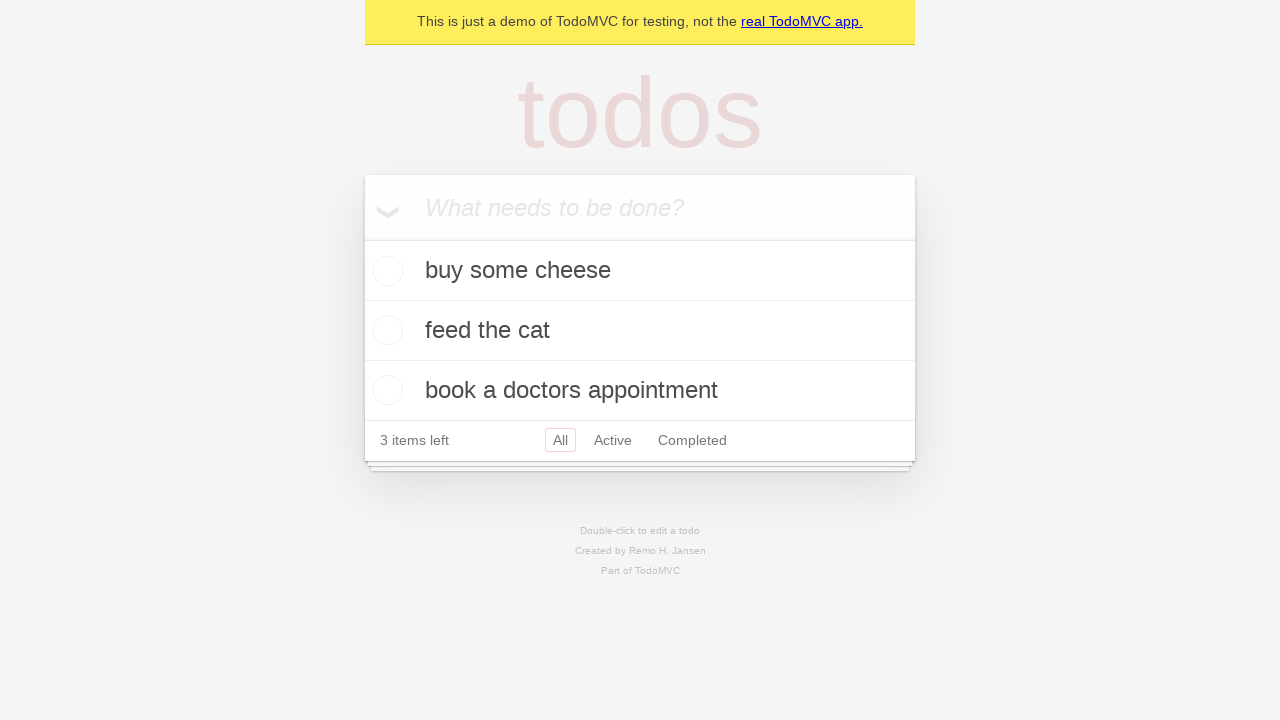

Checked the first todo as completed at (385, 271) on .todo-list li .toggle >> nth=0
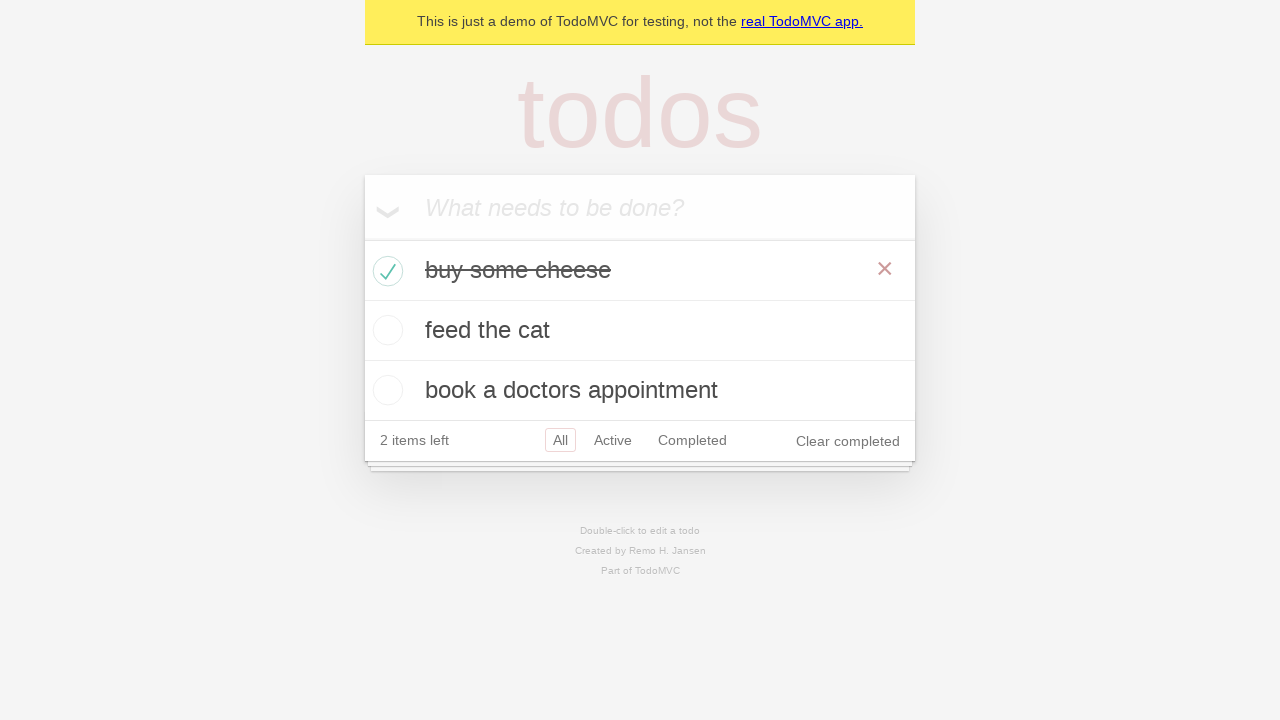

Clicked Clear completed button to remove completed todo at (848, 441) on internal:role=button[name="Clear completed"i]
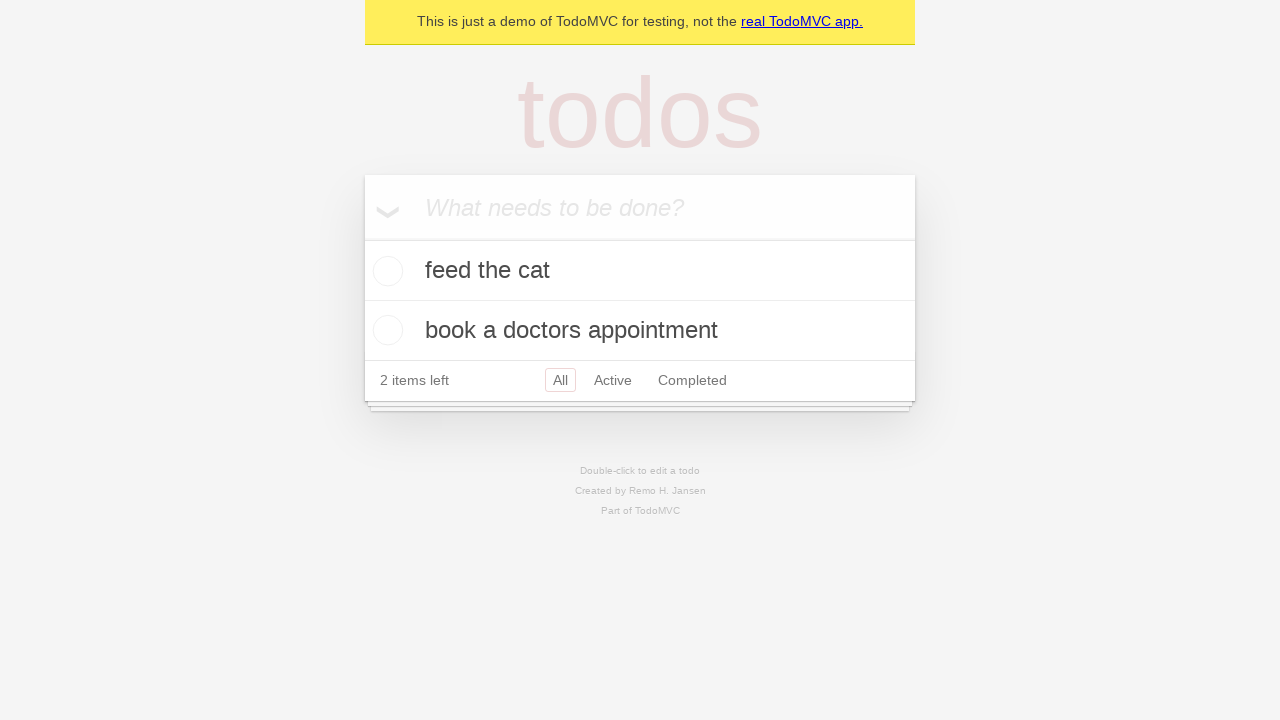

Clear completed button is now hidden since no items are completed
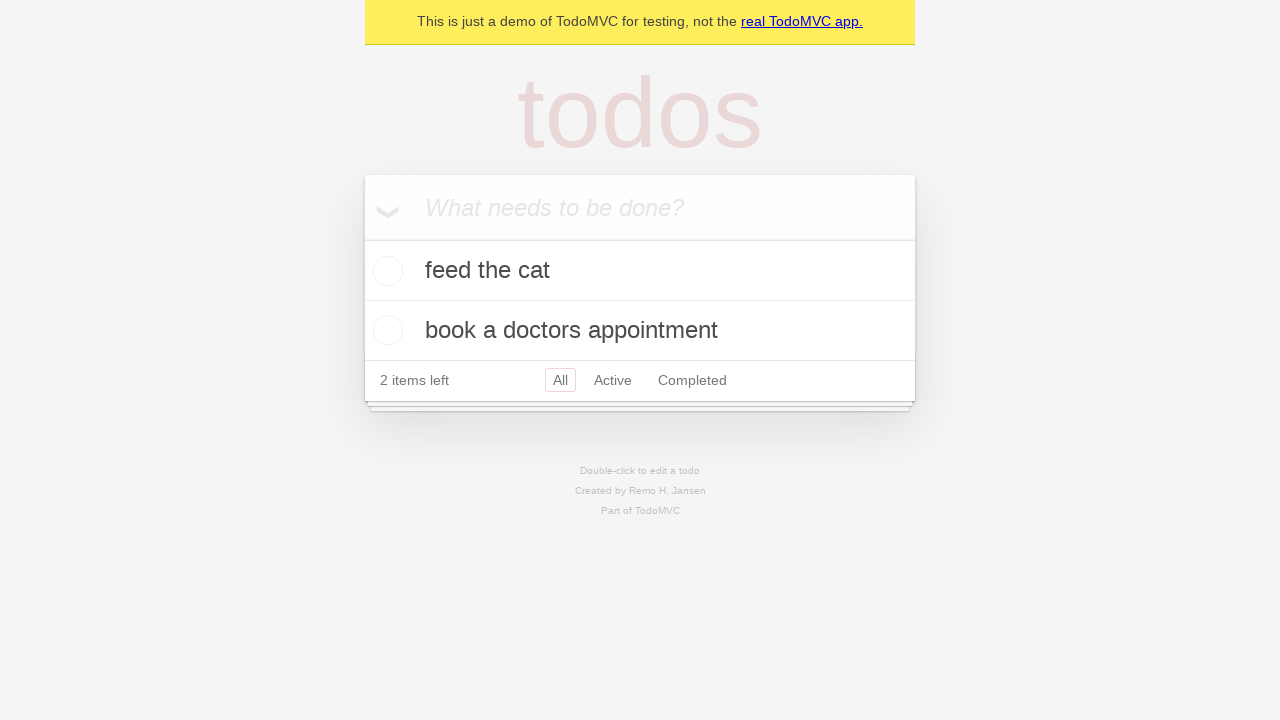

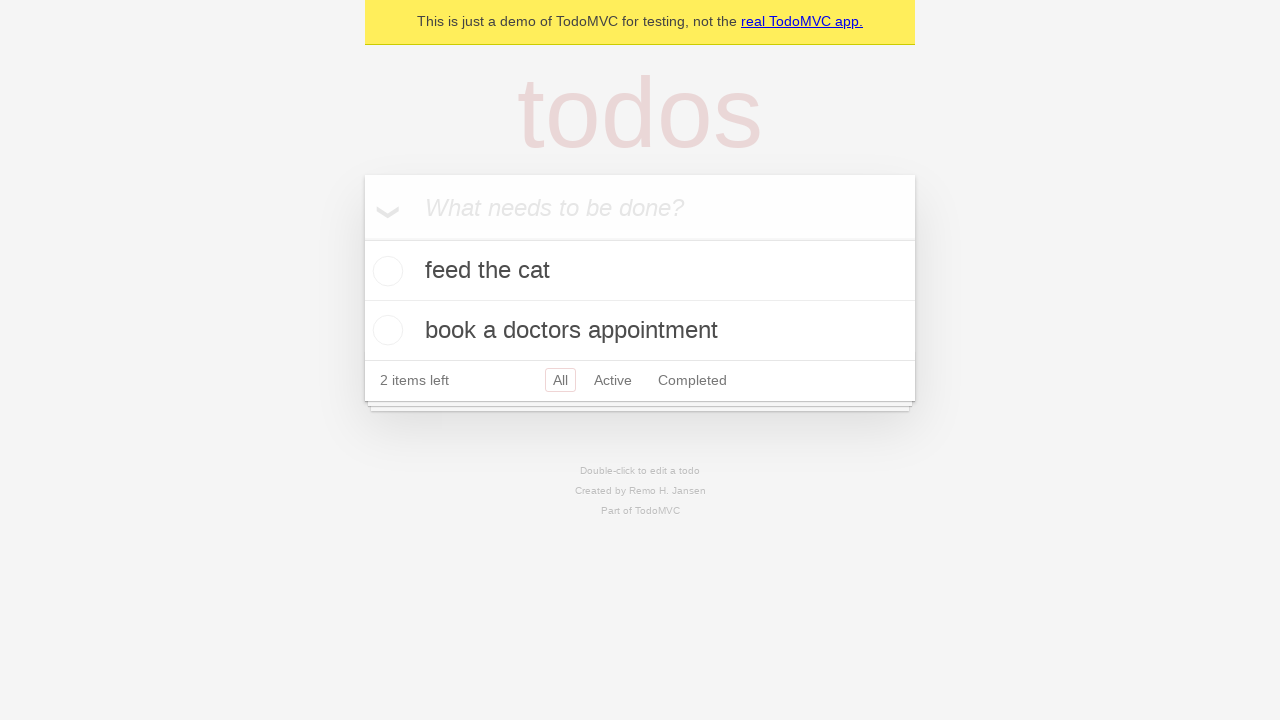